Navigates to GeeksforGeeks homepage and locates the Courses link element to verify its presence

Starting URL: https://www.geeksforgeeks.org/

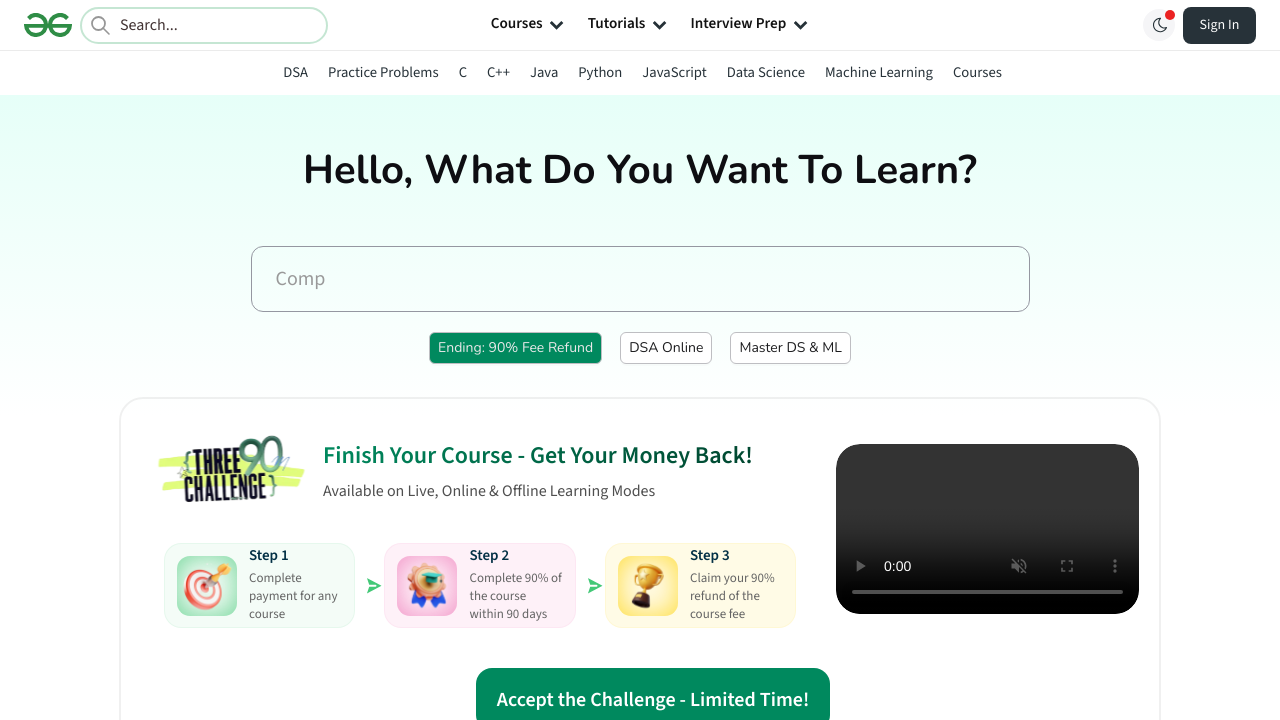

Waited for Courses link element to be present in the DOM
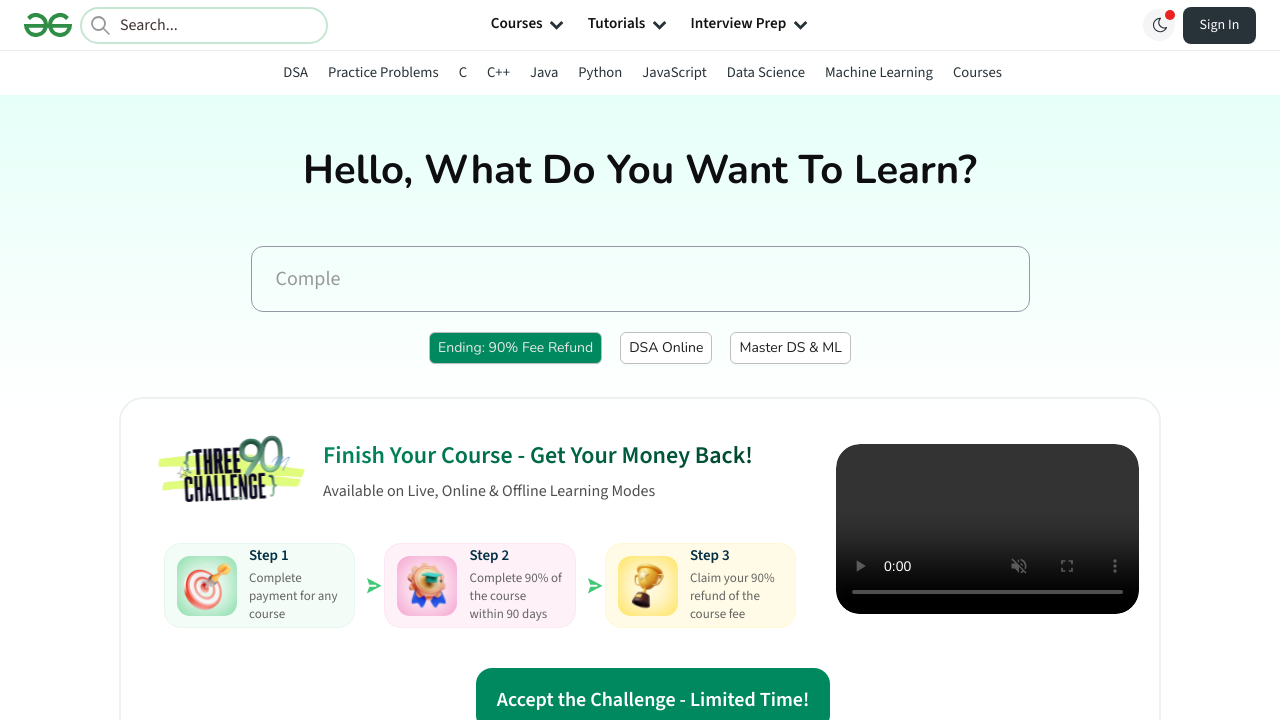

Located the Courses link element
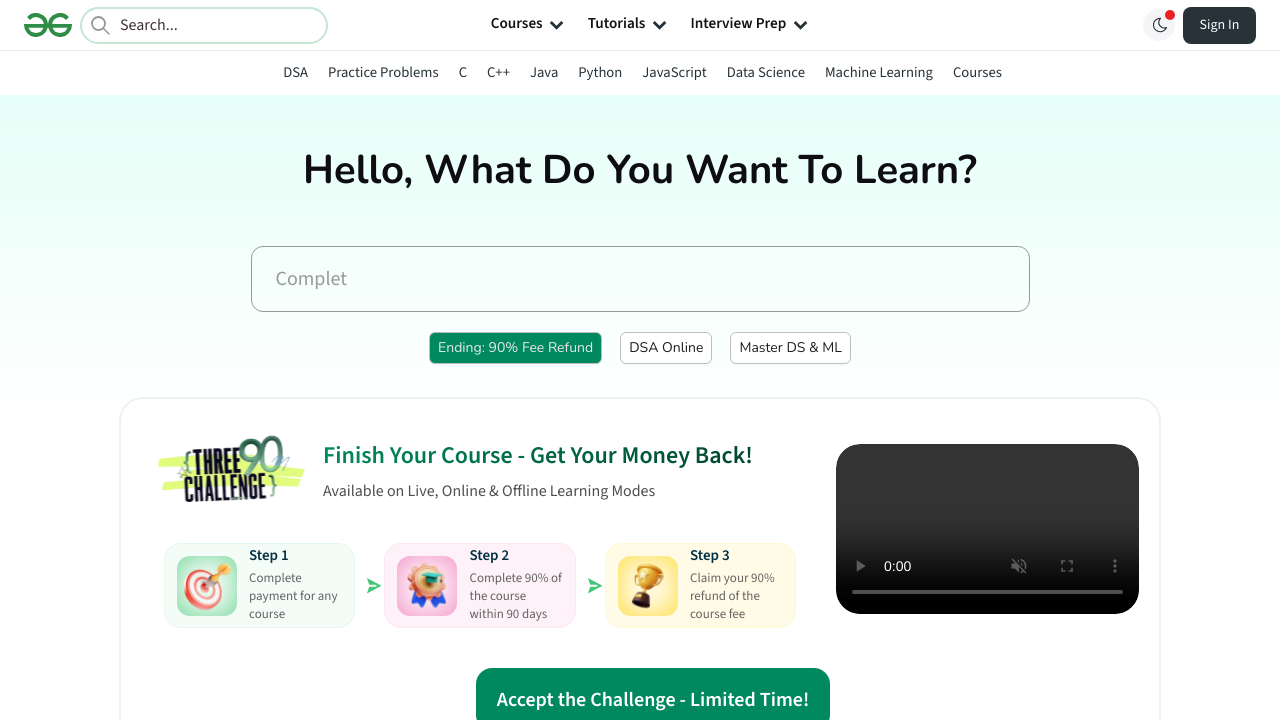

Verified that the Courses link is visible on the page
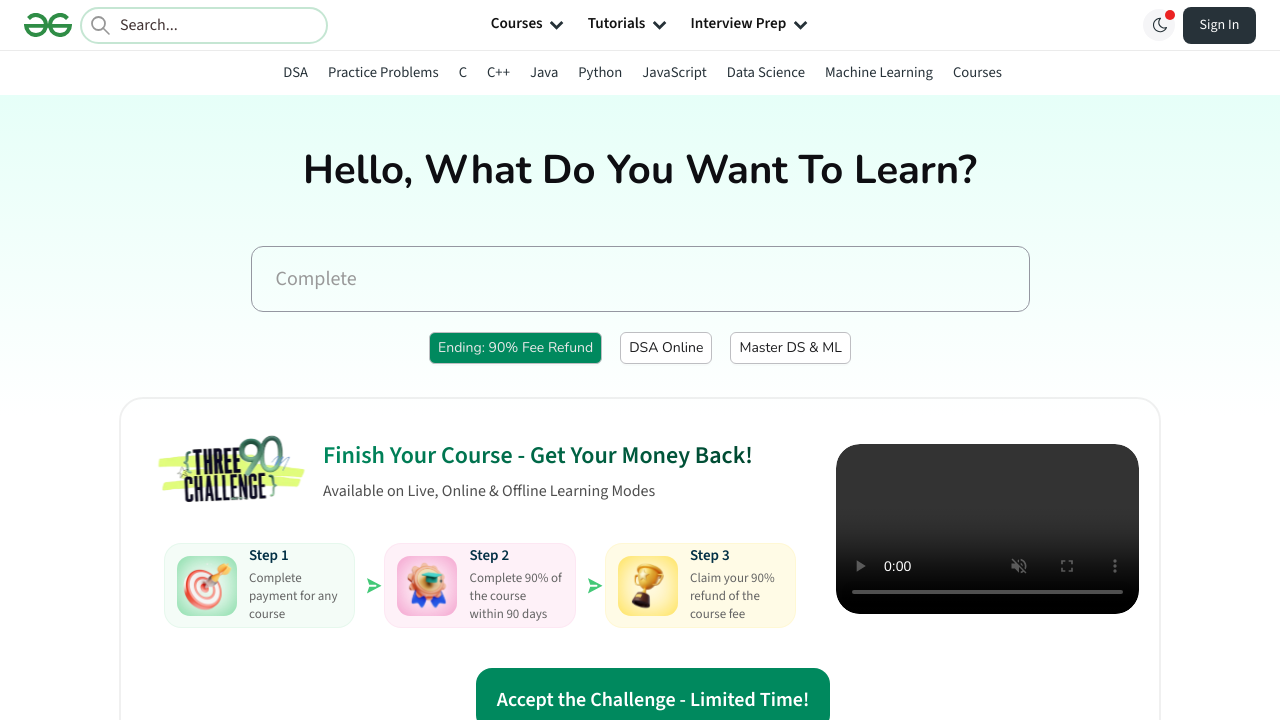

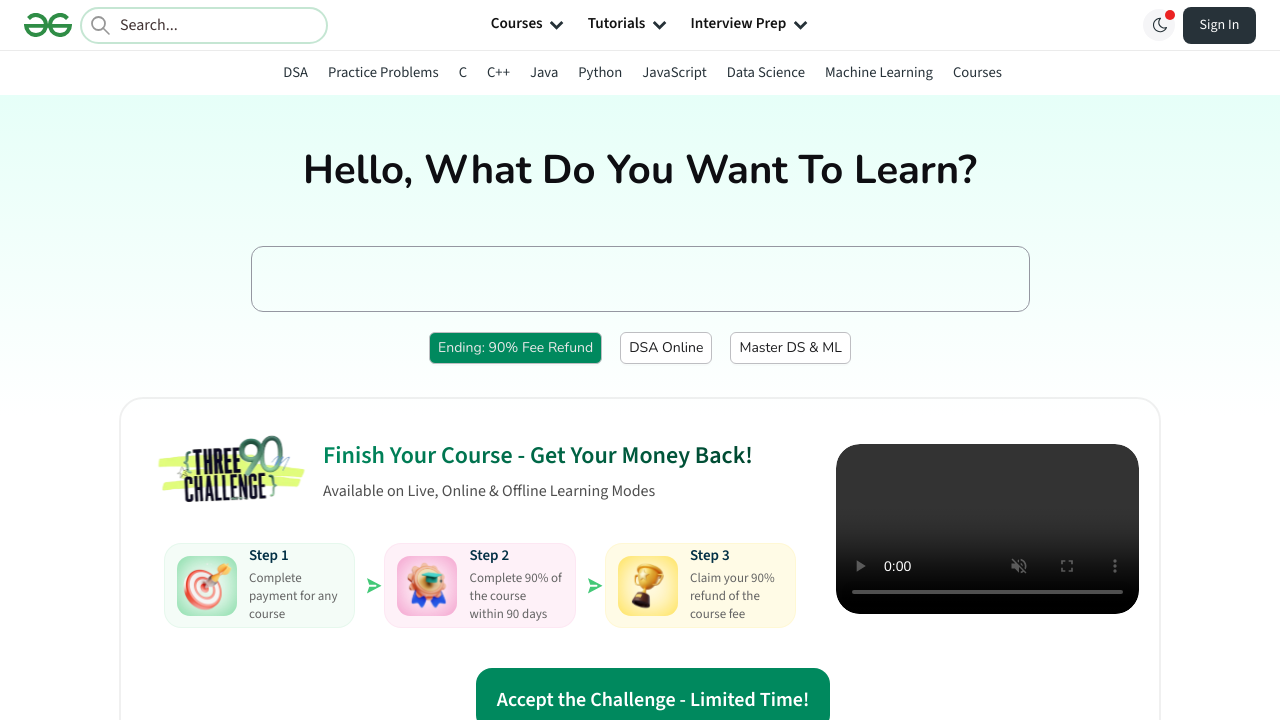